Verifies the profile text paragraphs are present and clickable

Starting URL: https://ateto1204.github.io/

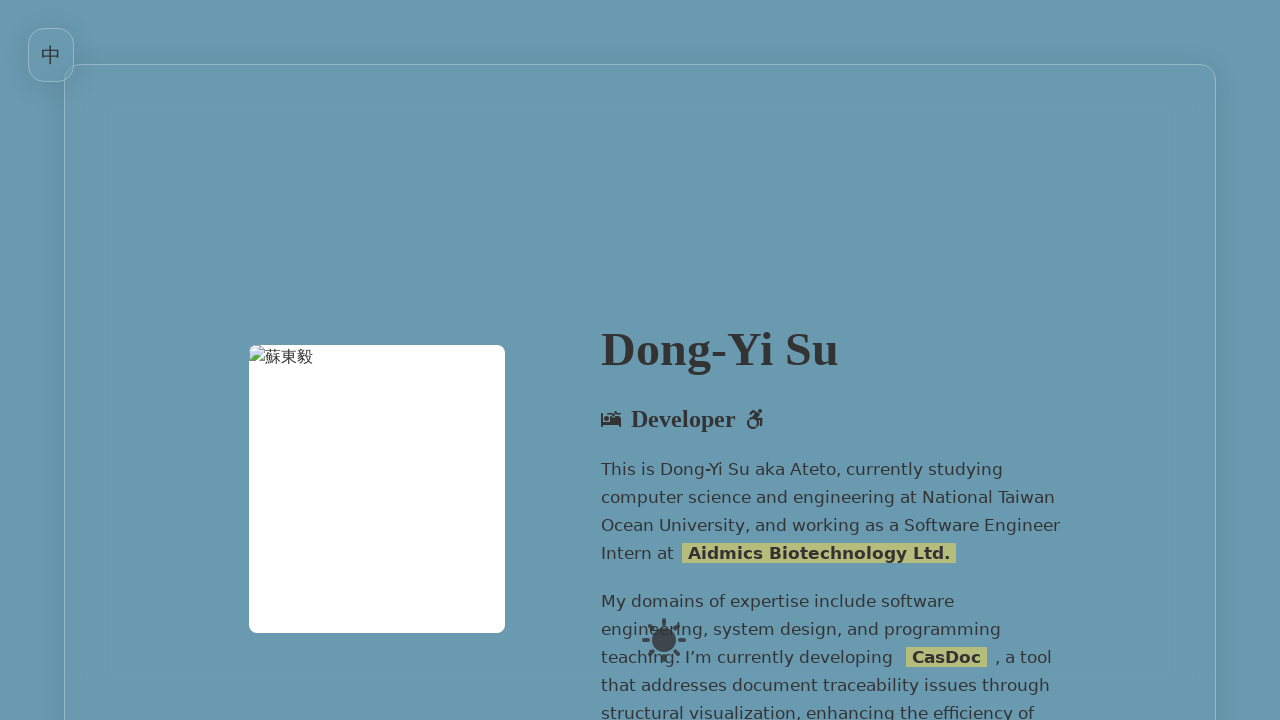

Clicked on first profile text paragraph 'This is Dong-Yi Su aka Ateto' at (640, 511) on internal:text="This is Dong-Yi Su aka Ateto"i
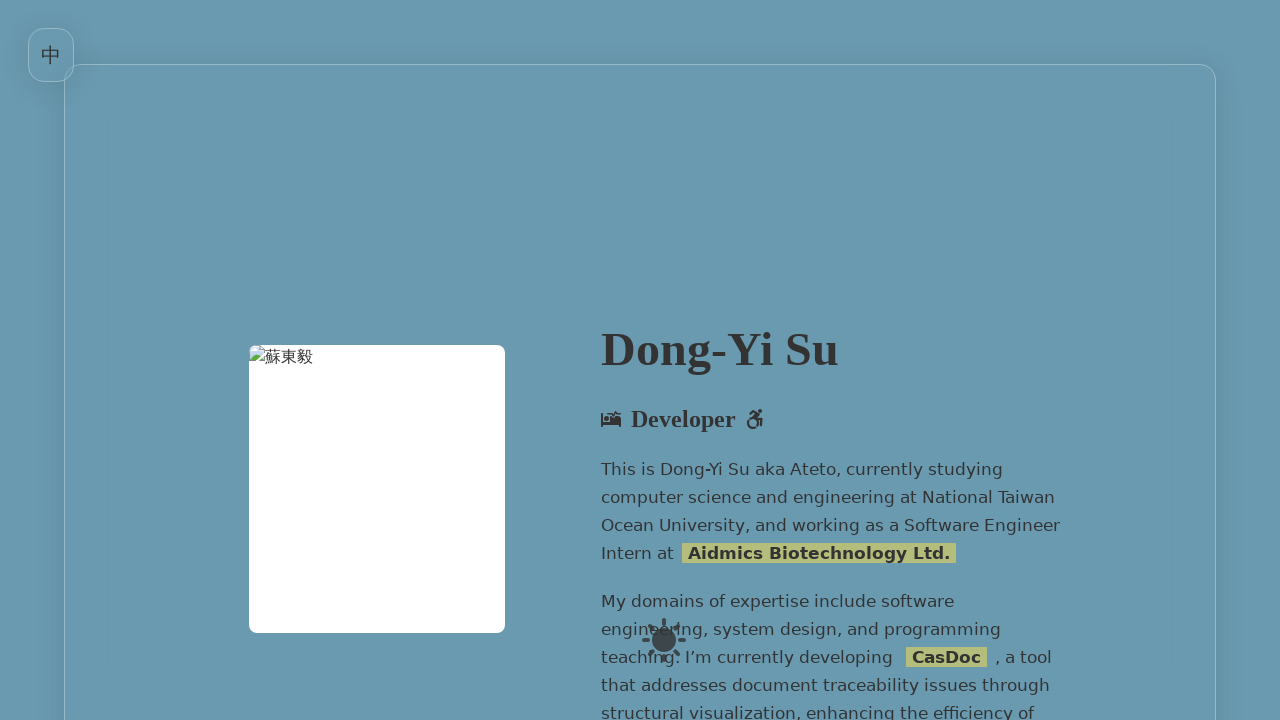

Clicked on second profile text paragraph 'My domains of expertise include' at (640, 360) on internal:text="My domains of expertise include"i
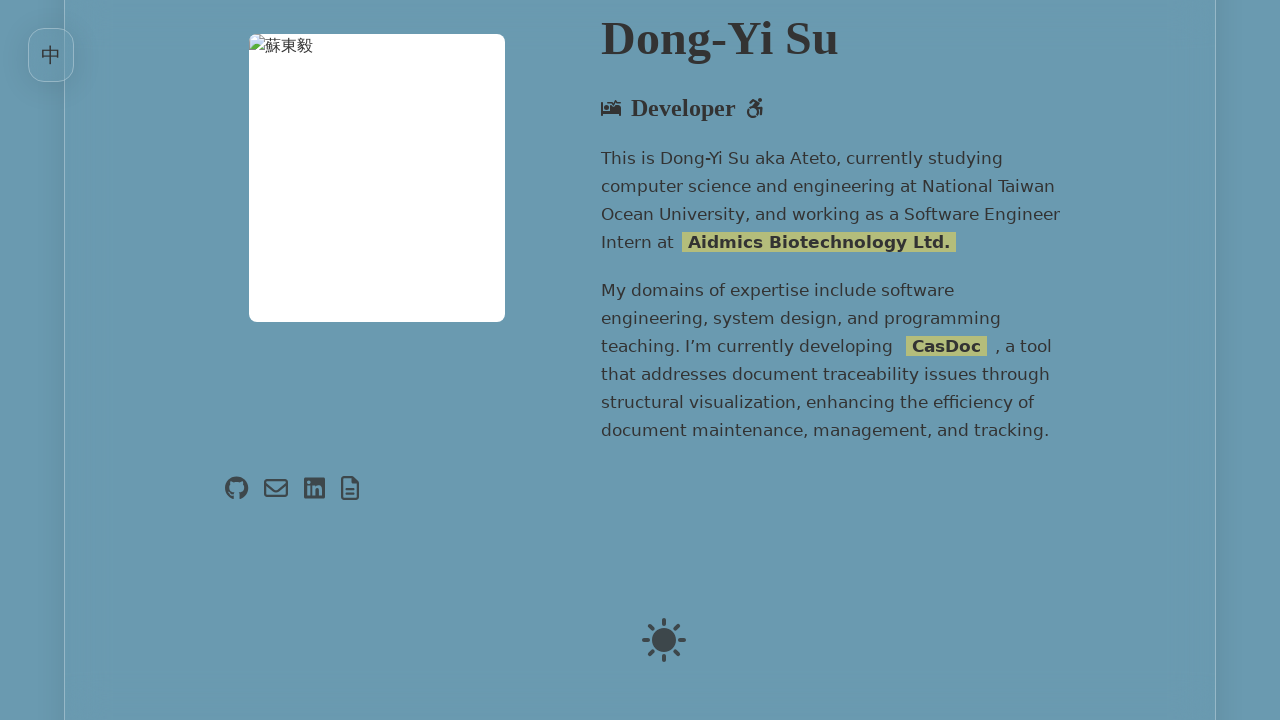

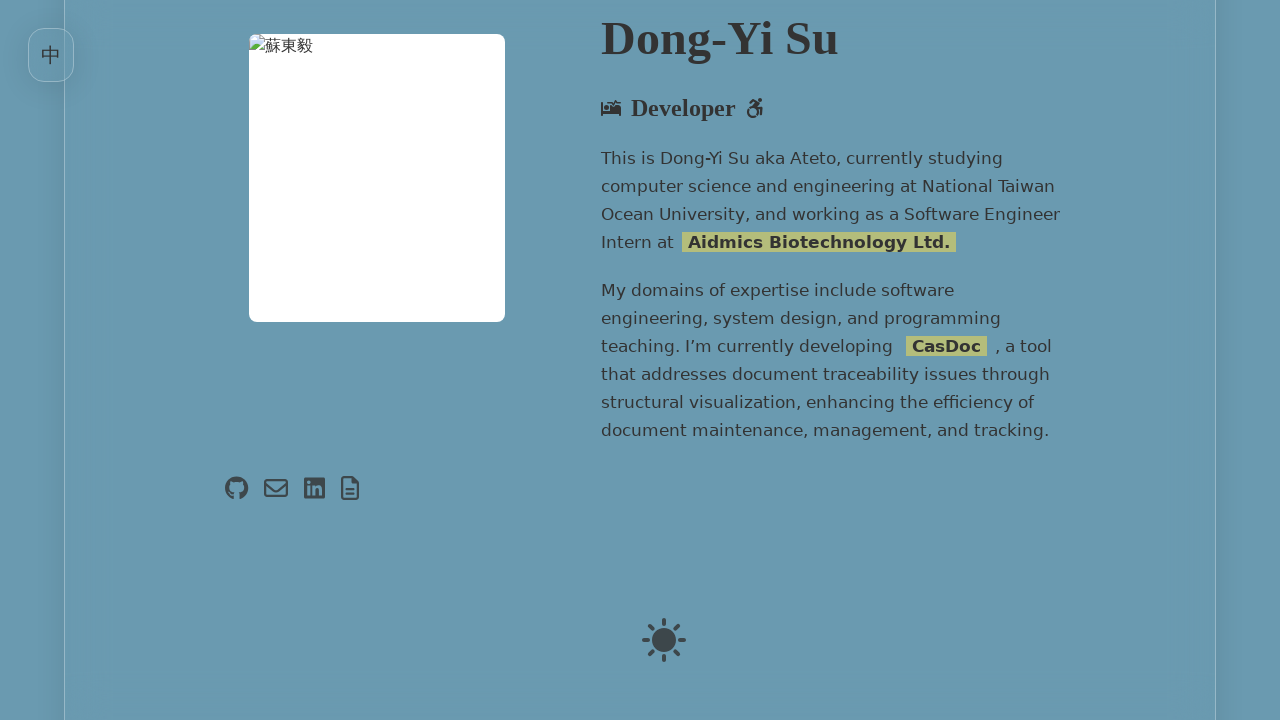